Tests JavaScript prompt alert handling by clicking a button to trigger a JS prompt, entering text into the prompt, and accepting it

Starting URL: https://the-internet.herokuapp.com/javascript_alerts

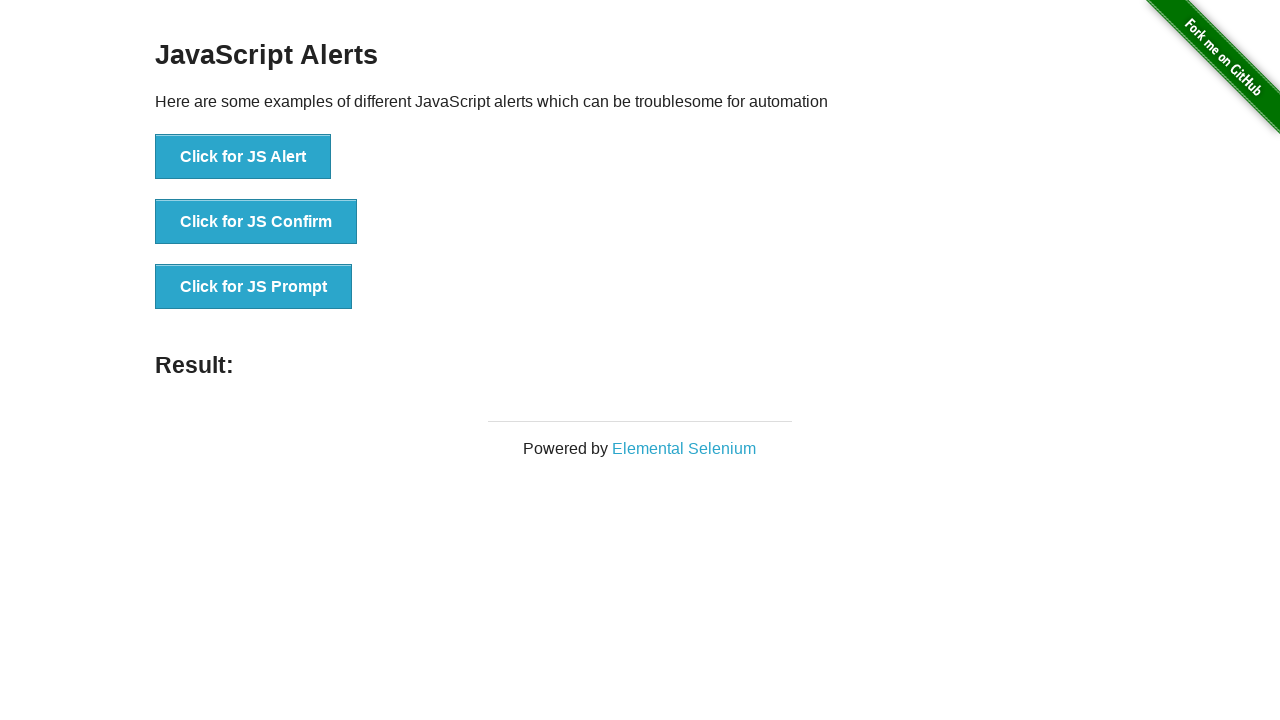

Clicked the JS Prompt button to trigger the dialog at (254, 287) on xpath=//button[text()='Click for JS Prompt']
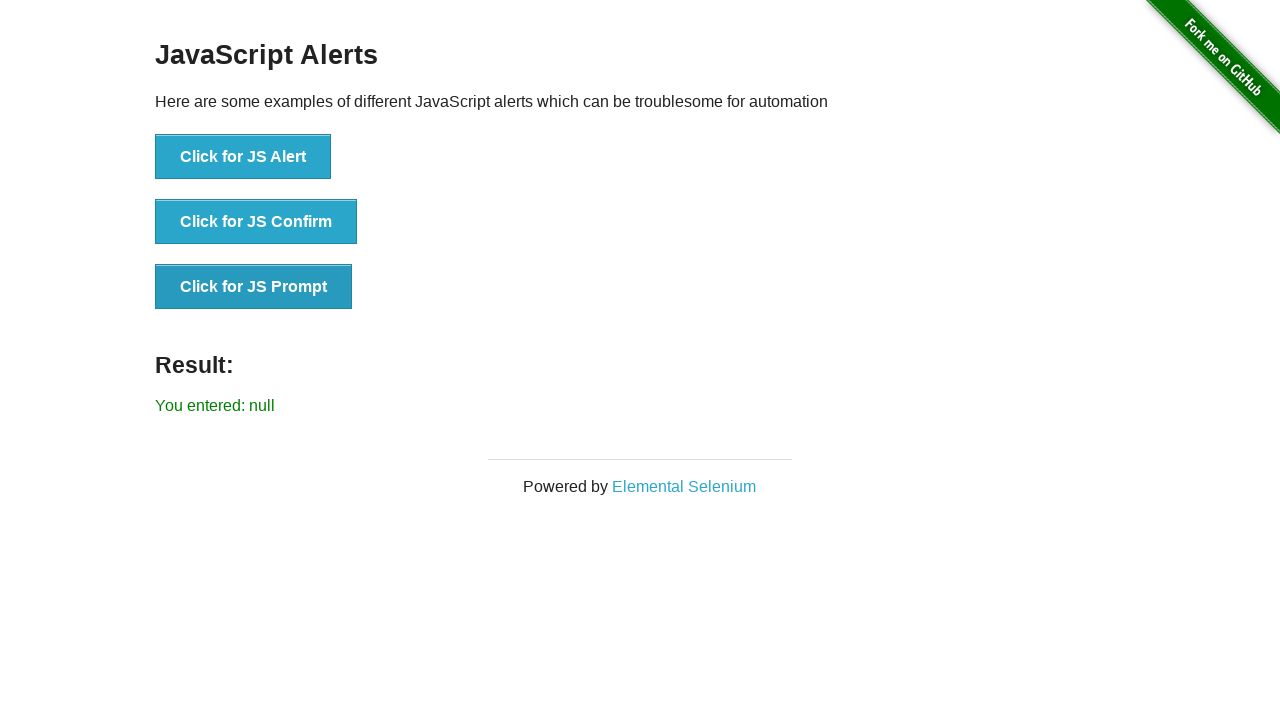

Set up dialog handler to accept prompt with text 'Marina Thompson'
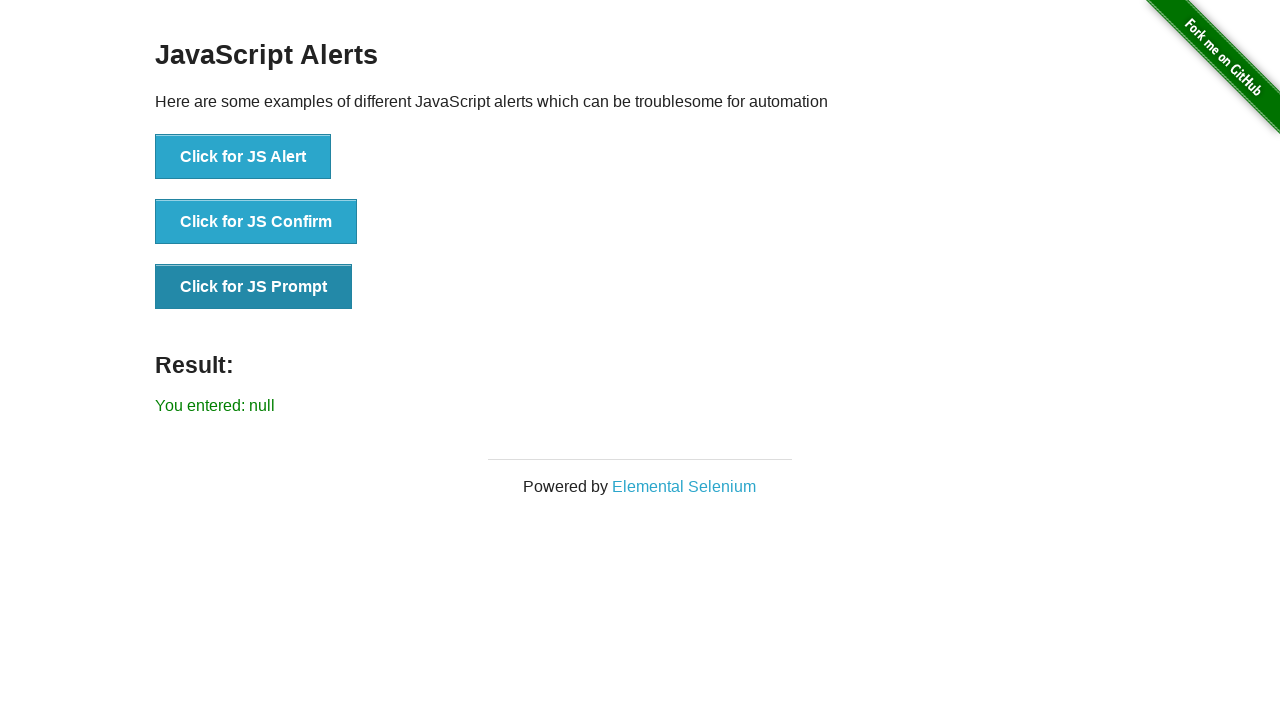

Clicked the JS Prompt button again to trigger the dialog with handler ready at (254, 287) on xpath=//button[text()='Click for JS Prompt']
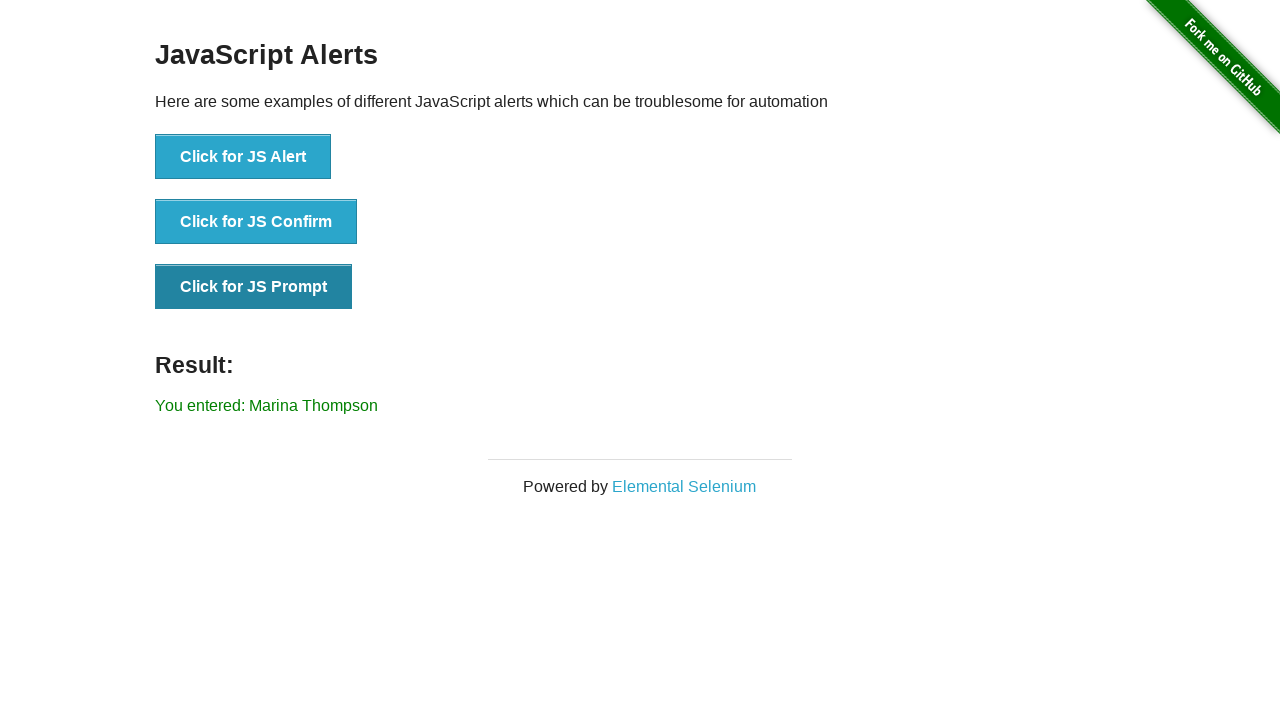

Waited for result element to be displayed after accepting prompt
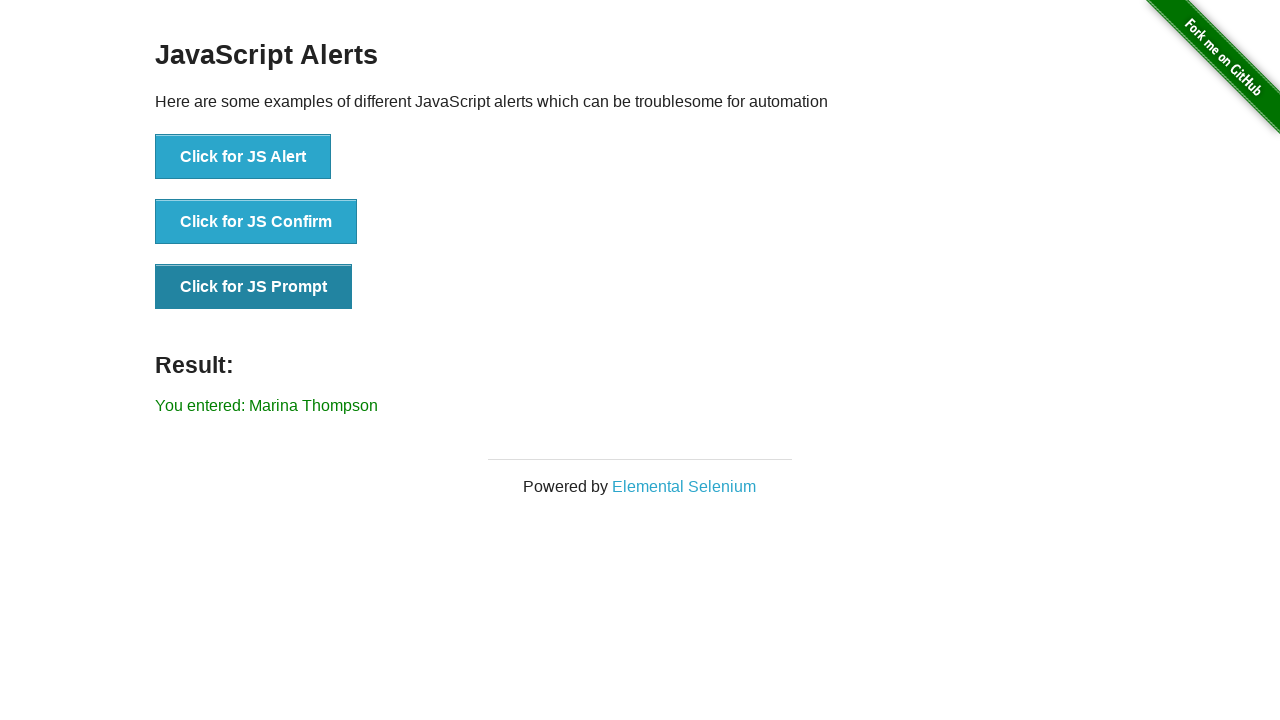

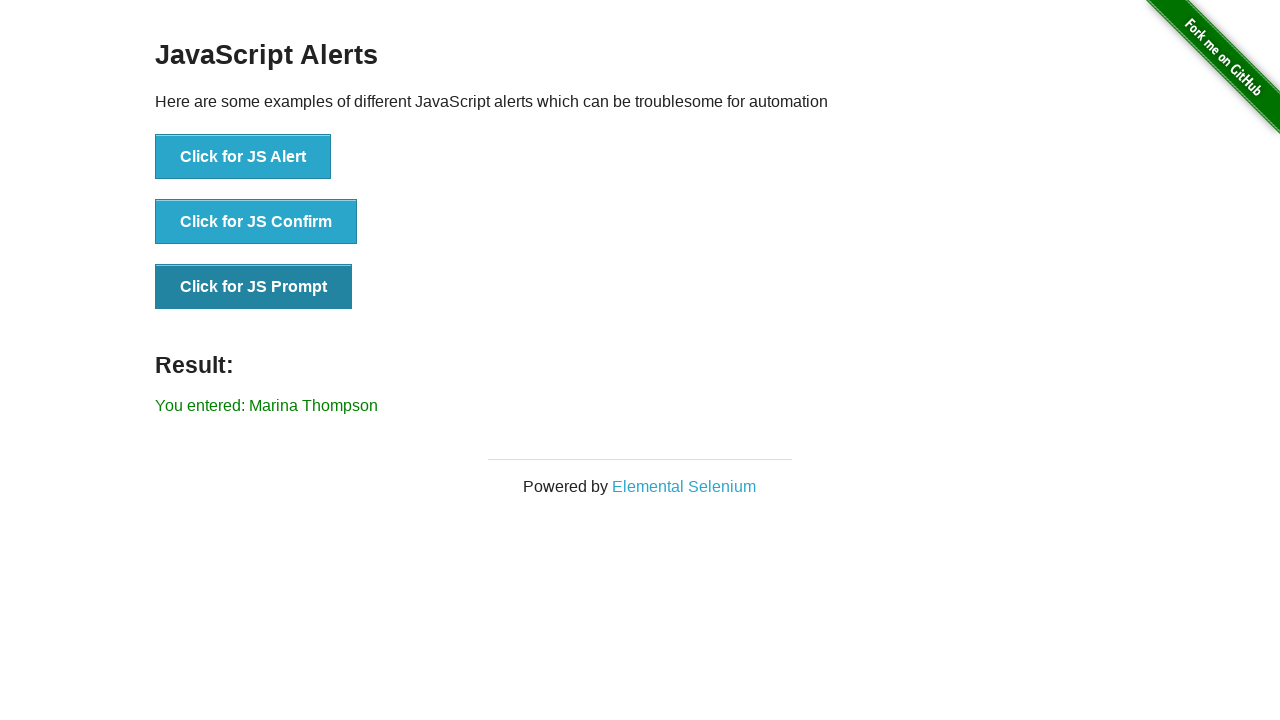